Navigates to mrbool.com and gets the location coordinates of the search text field element

Starting URL: http://mrbool.com/

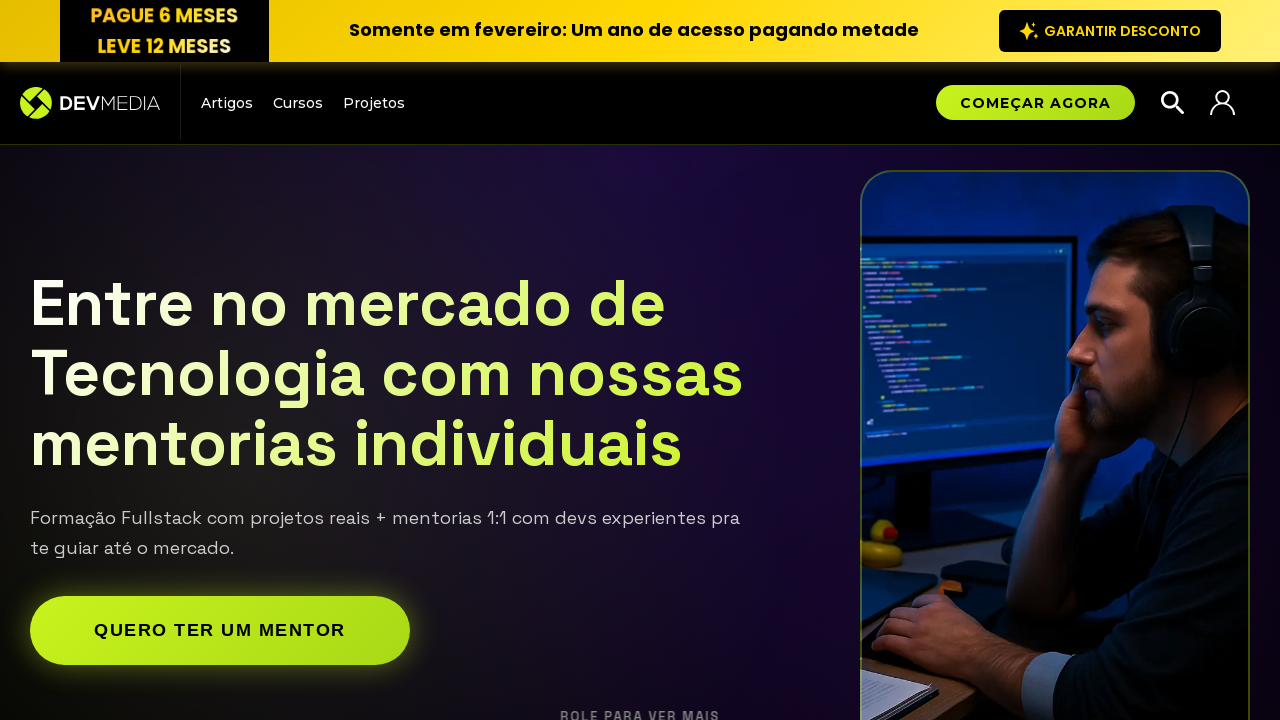

Located search text field element with name 'txtsearch'
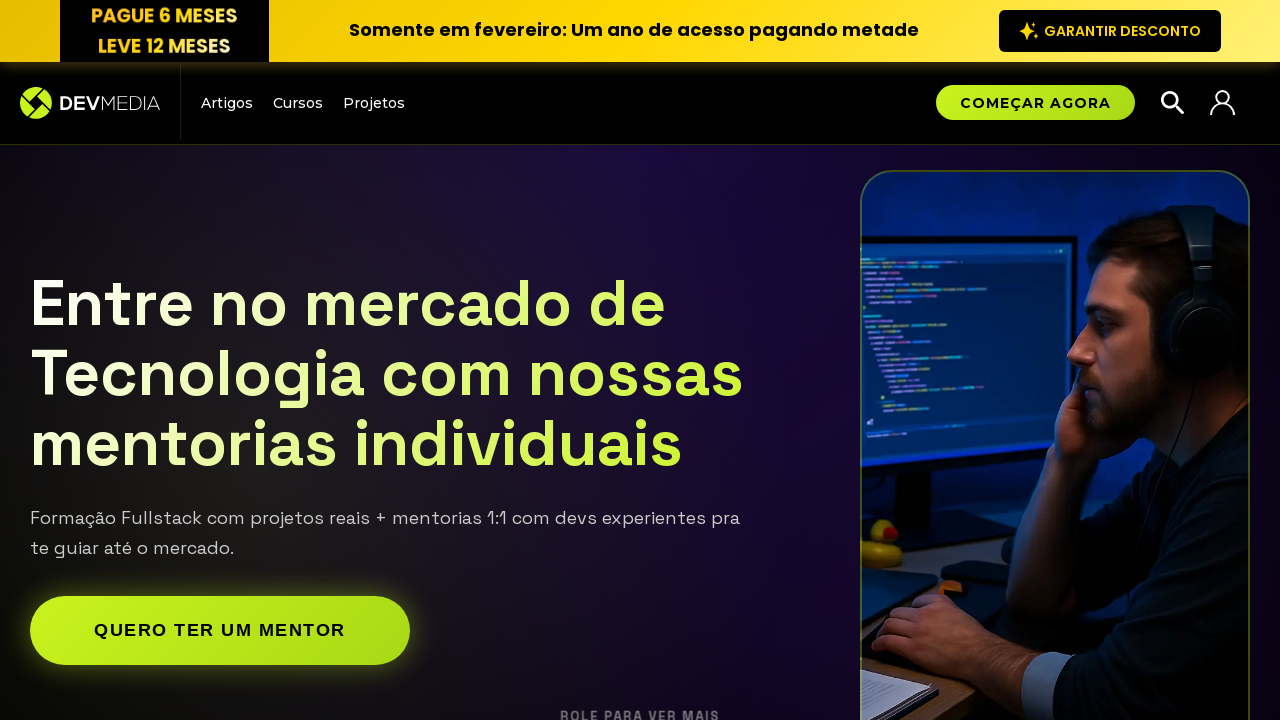

Verified search field element exists
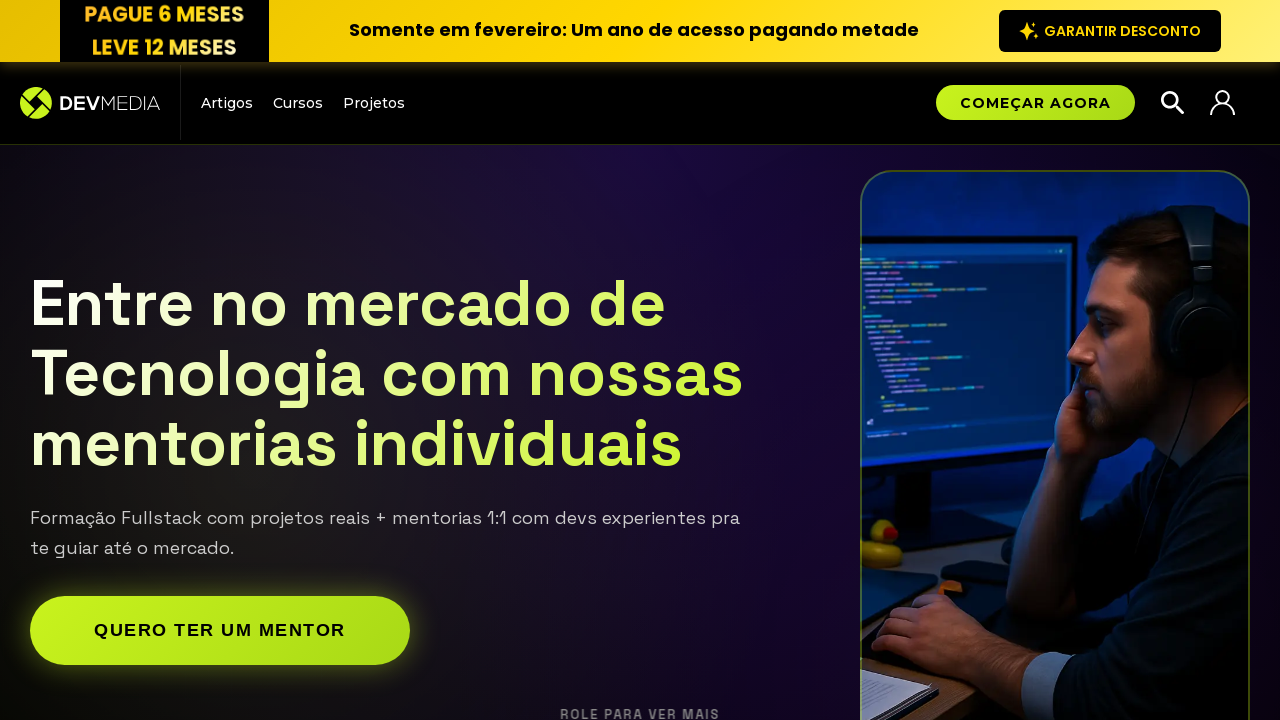

Retrieved bounding box coordinates for search field
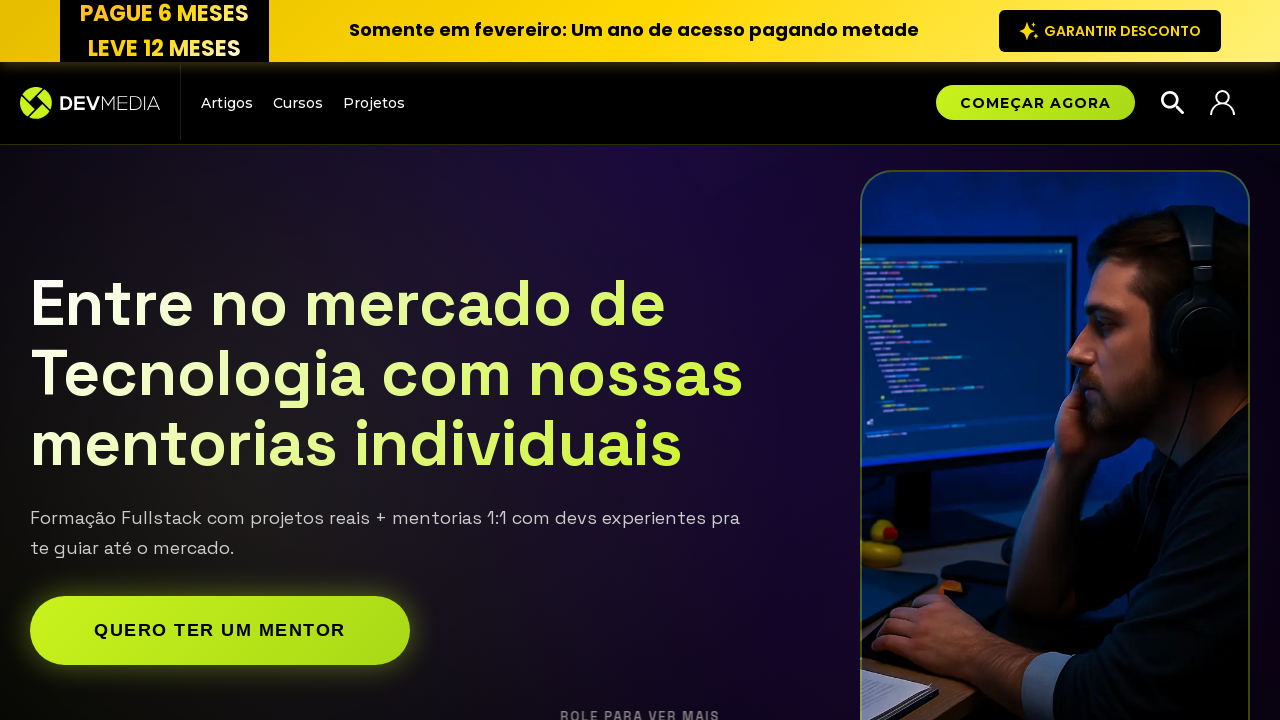

Search field location confirmed: x=1190, y=85.296875
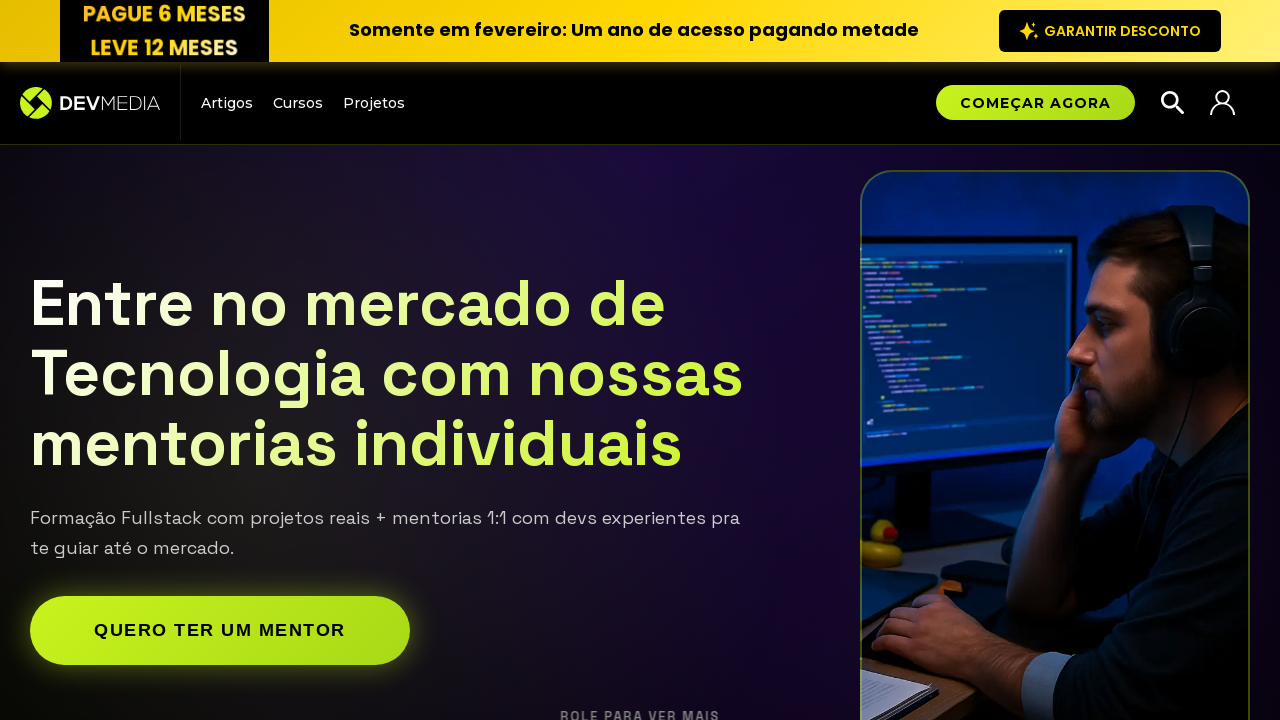

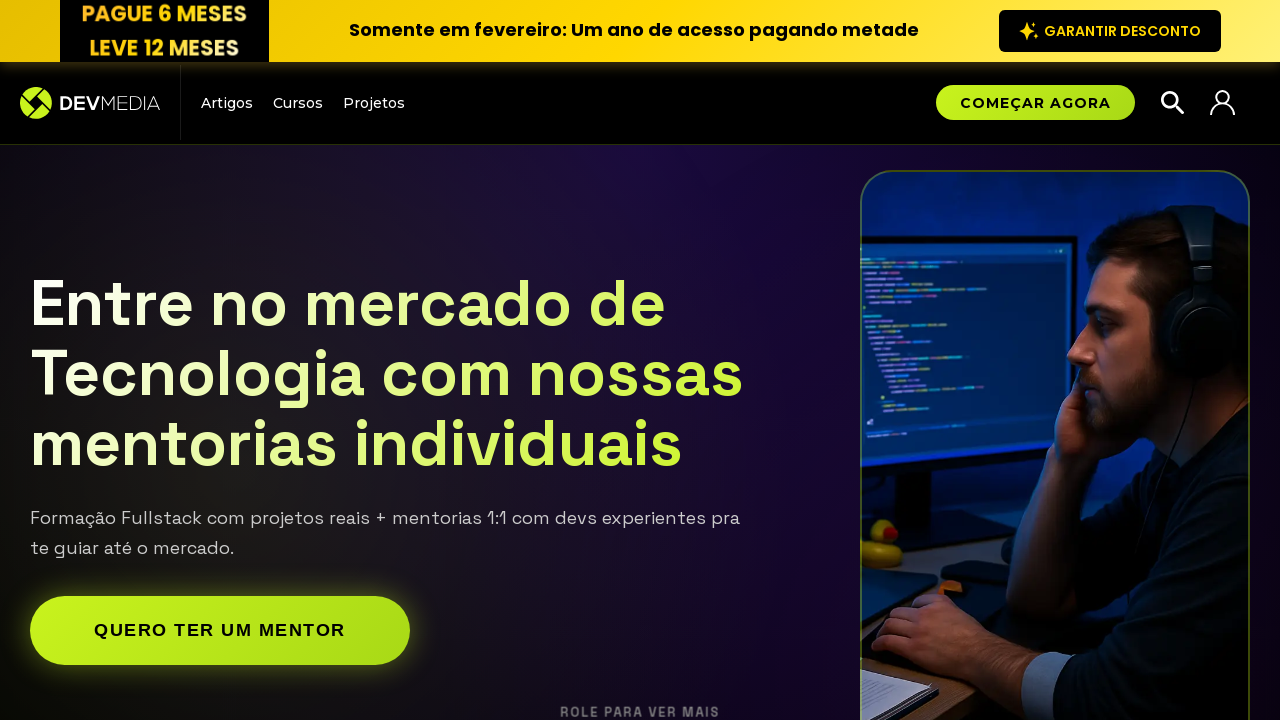